Tests the confirm alert functionality by entering a name, clicking the confirm button, verifying the alert text contains the name, and dismissing the alert

Starting URL: https://rahulshettyacademy.com/AutomationPractice/

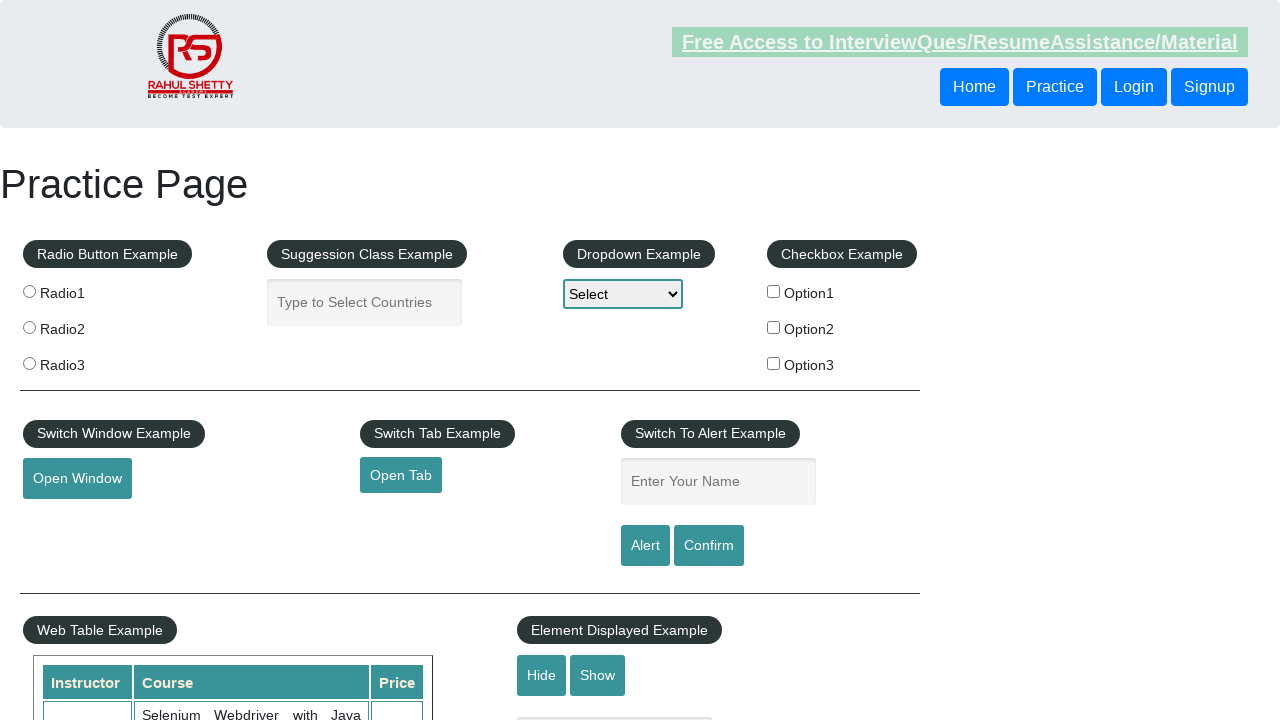

Filled name input field with 'Devendra' on input#name
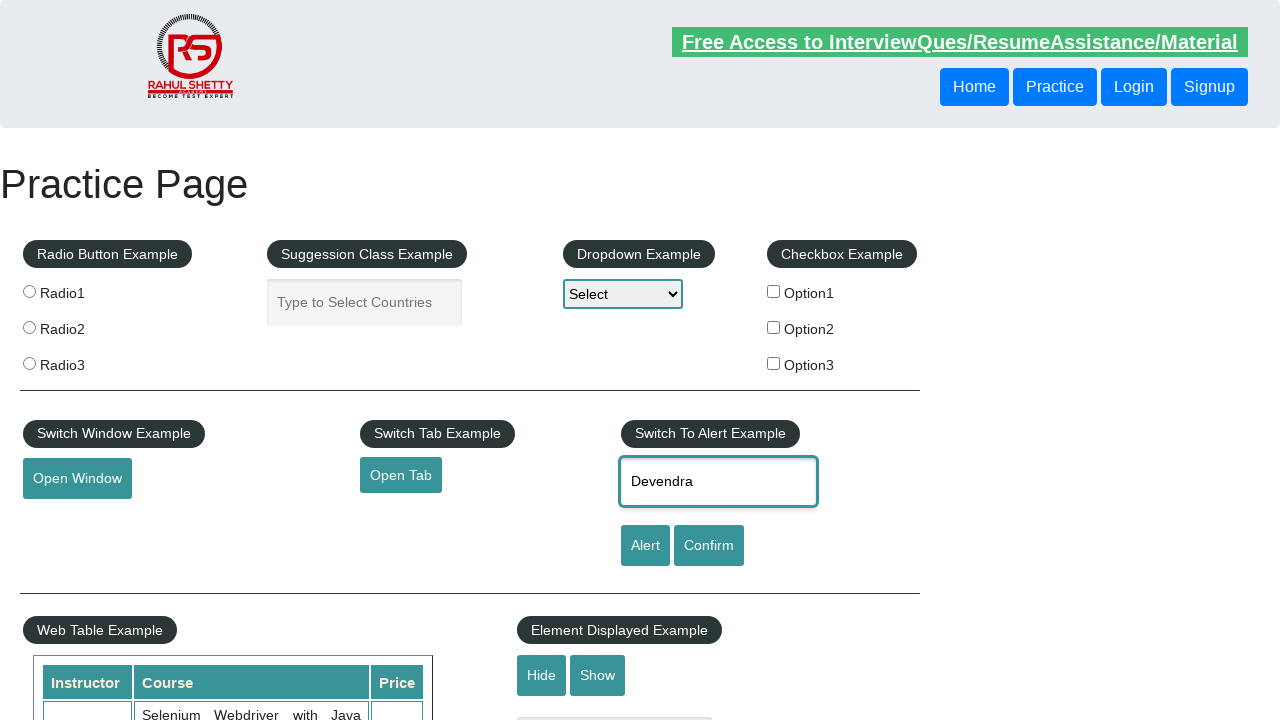

Clicked confirm button to trigger alert at (709, 546) on input#confirmbtn
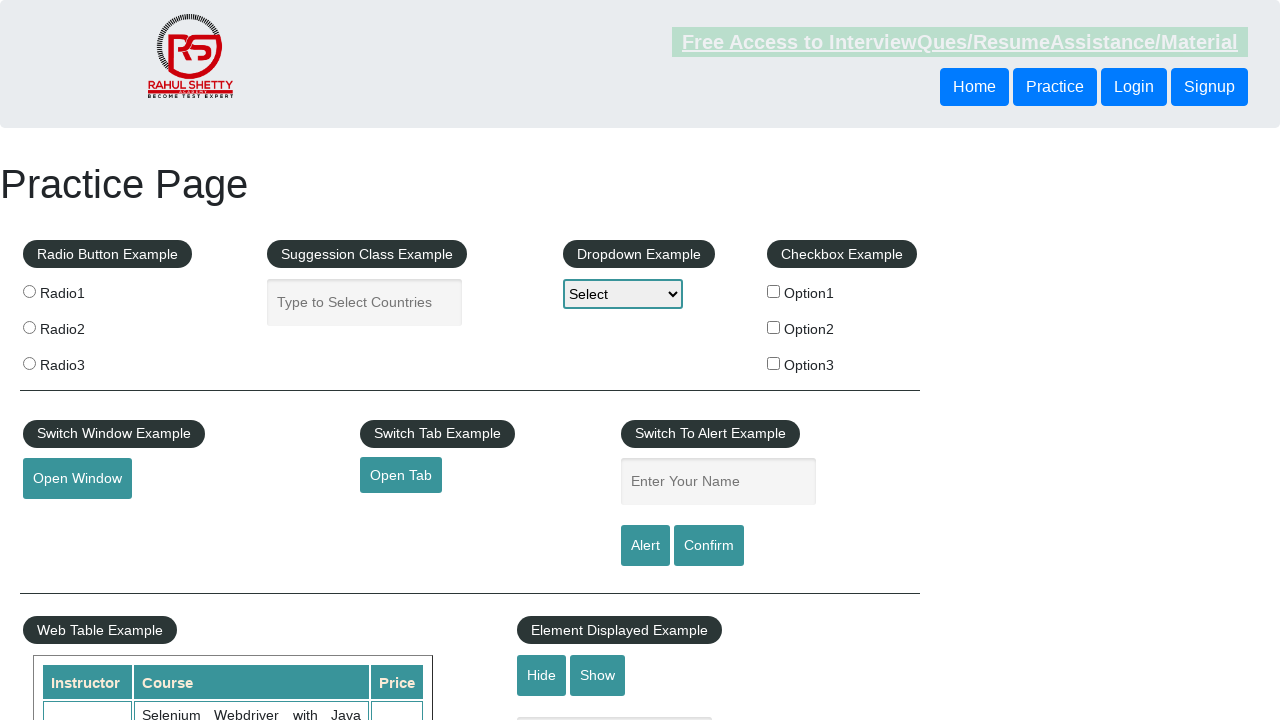

Set up dialog handler and dismissed the confirm alert
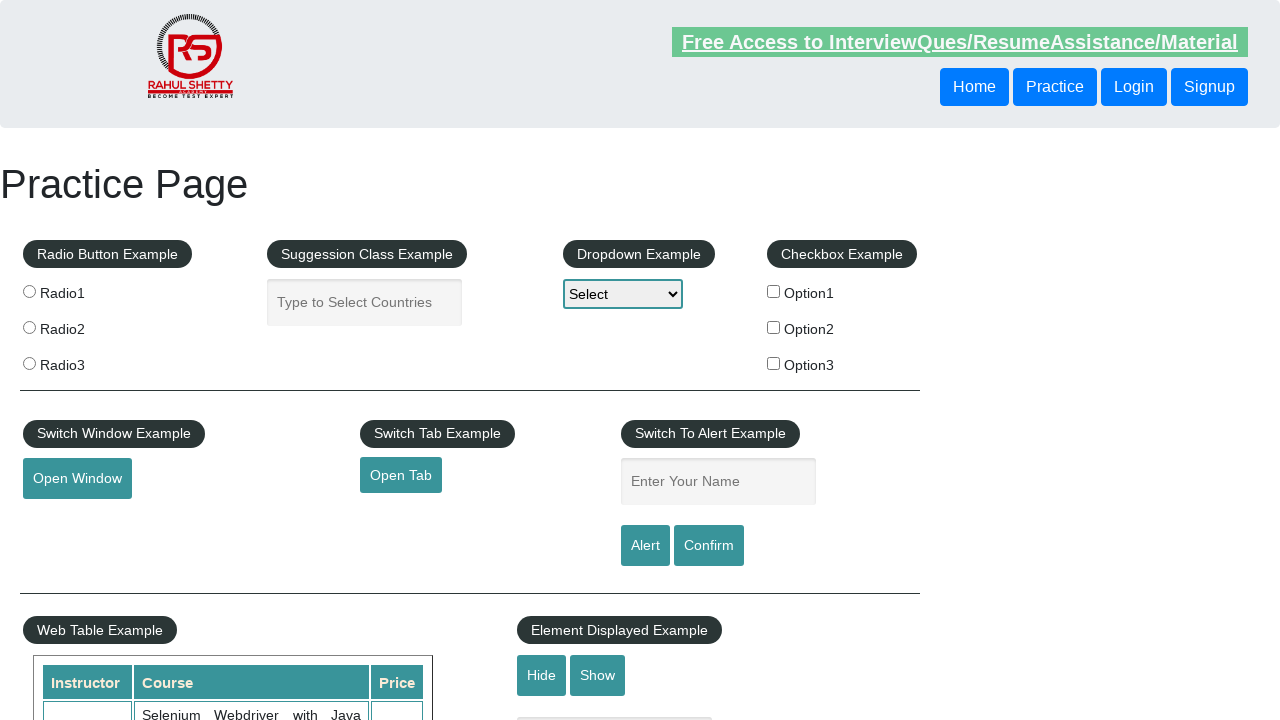

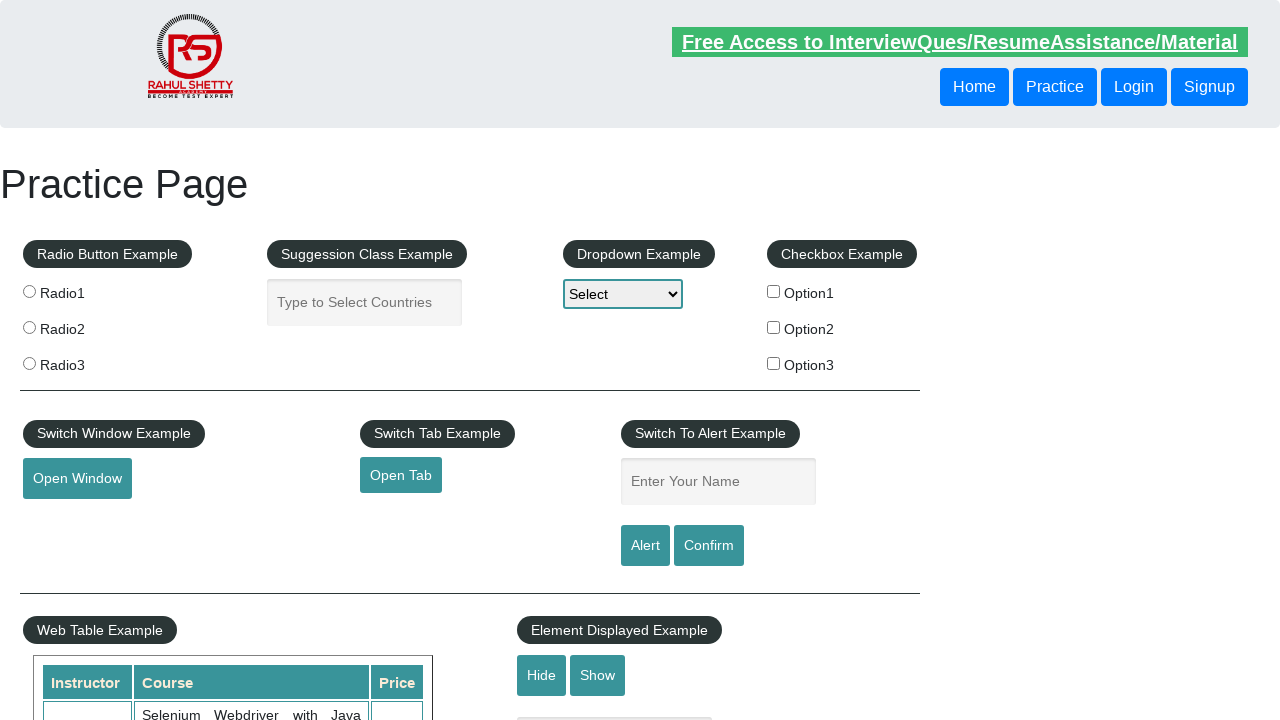